Tests window handling by clicking a link that opens a new window, switching to that window, filling an email field on the OrangeHRM company website, and closing the child window.

Starting URL: https://opensource-demo.orangehrmlive.com/web/index.php/auth/login

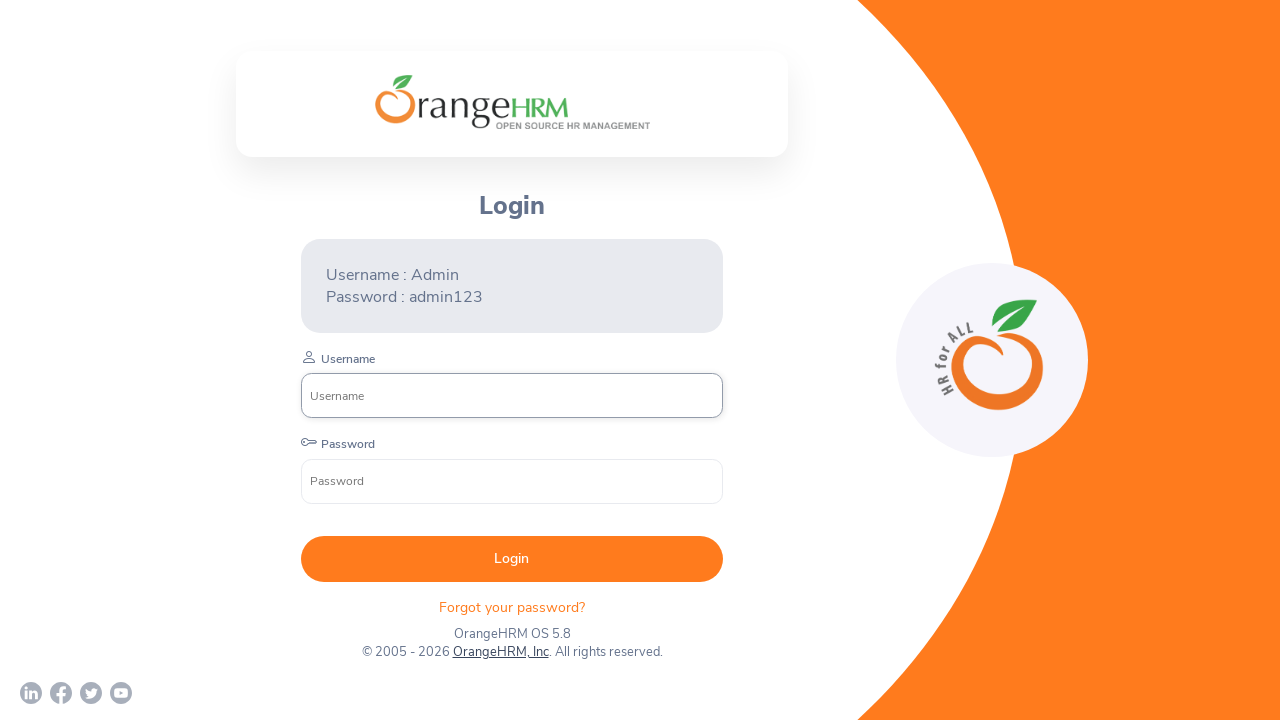

Clicked OrangeHRM, Inc link to open new window at (500, 652) on text=OrangeHRM, Inc
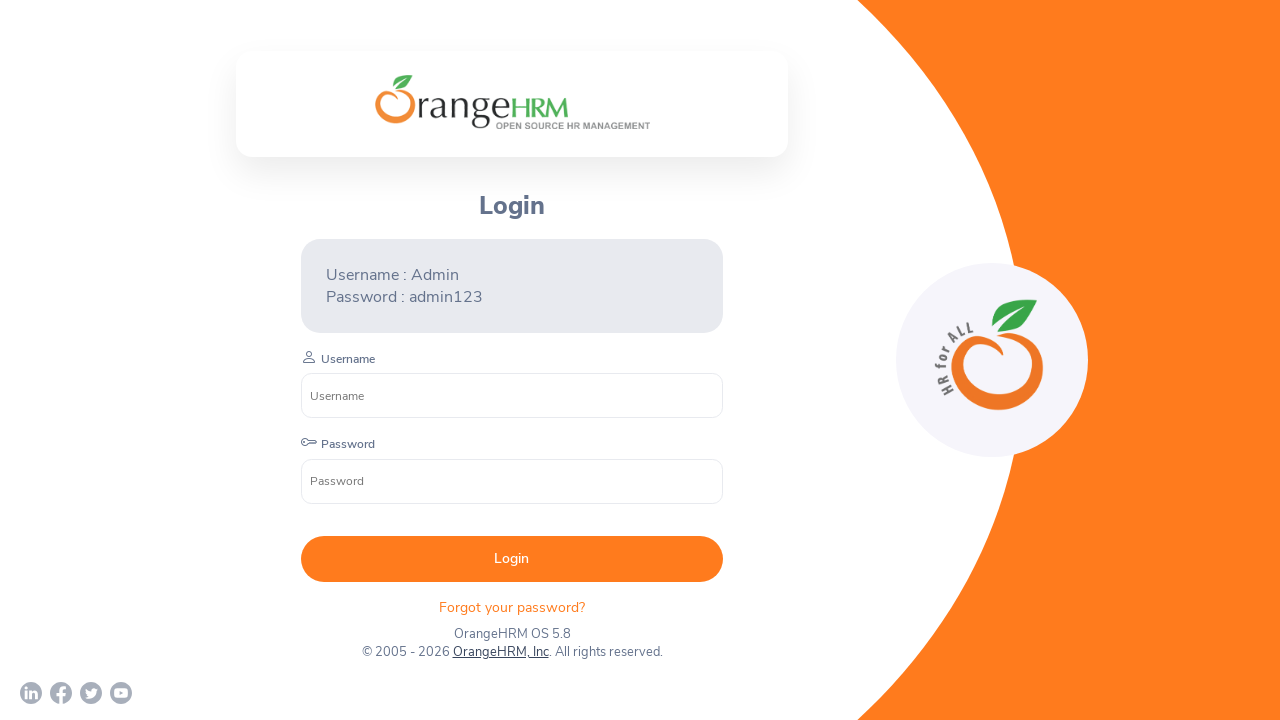

New window/tab opened and captured
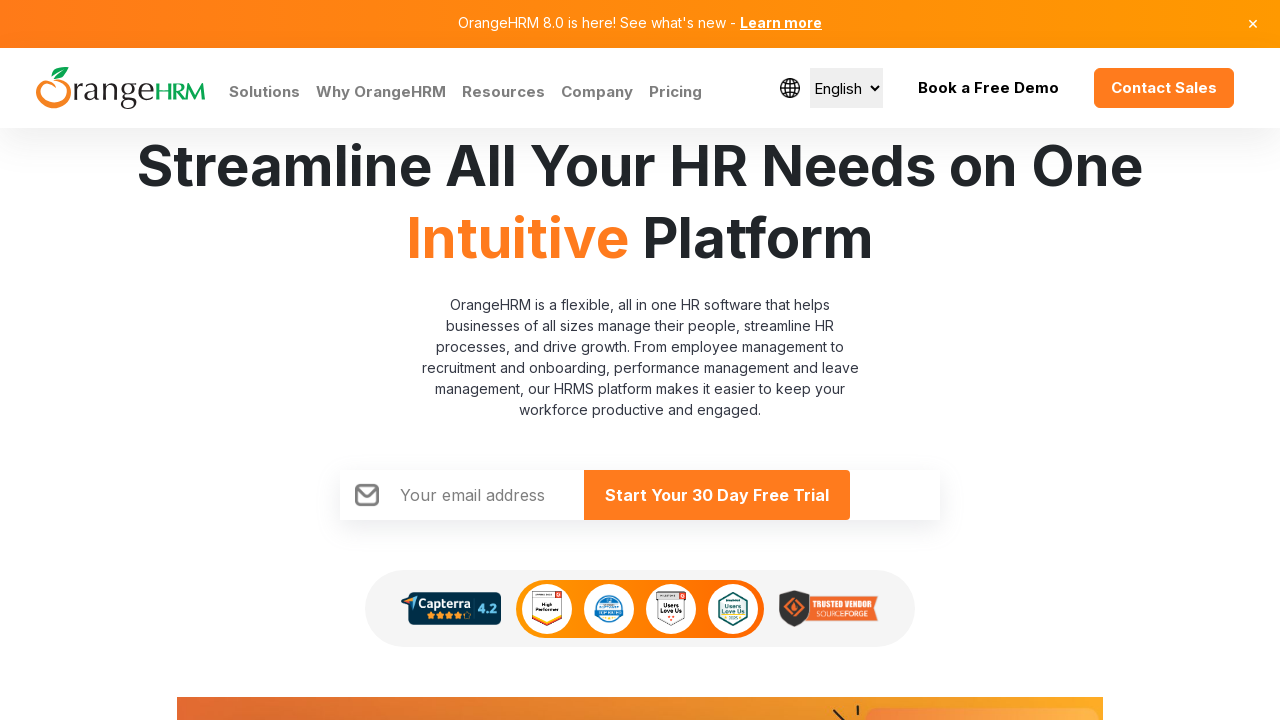

New page finished loading
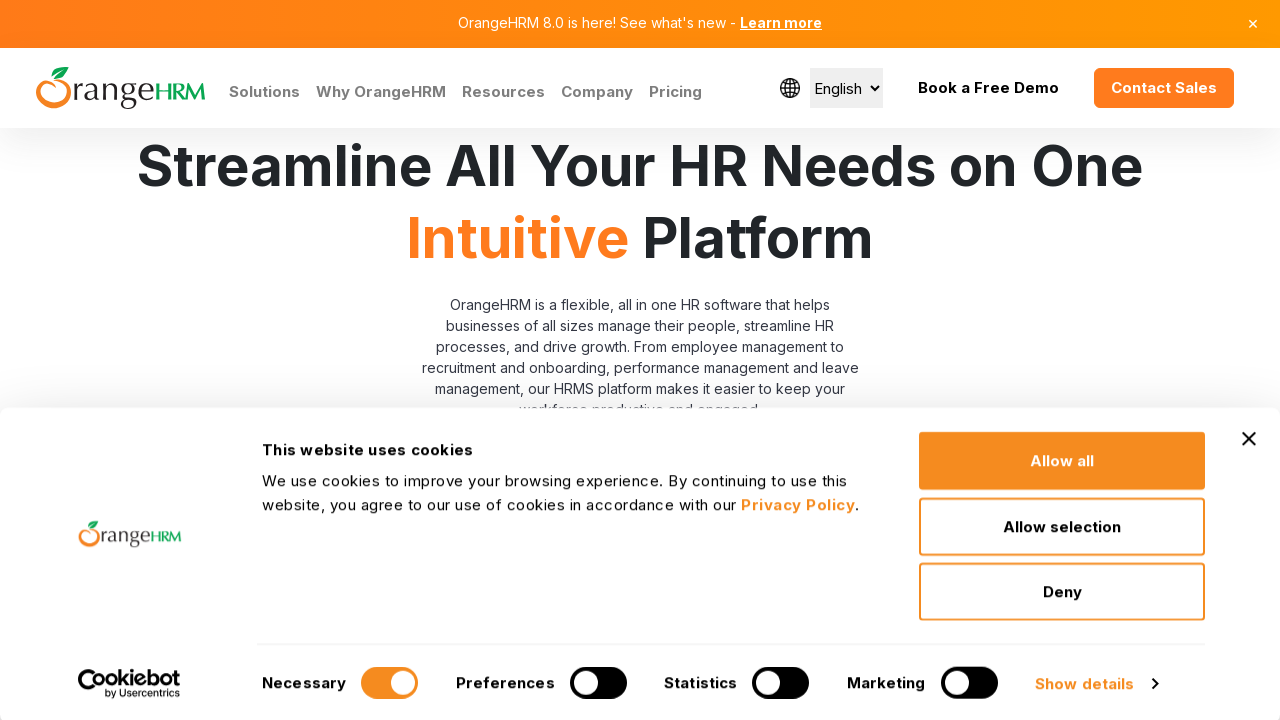

Filled email field with 'test@gmail.com' on input[name='EmailHomePage']
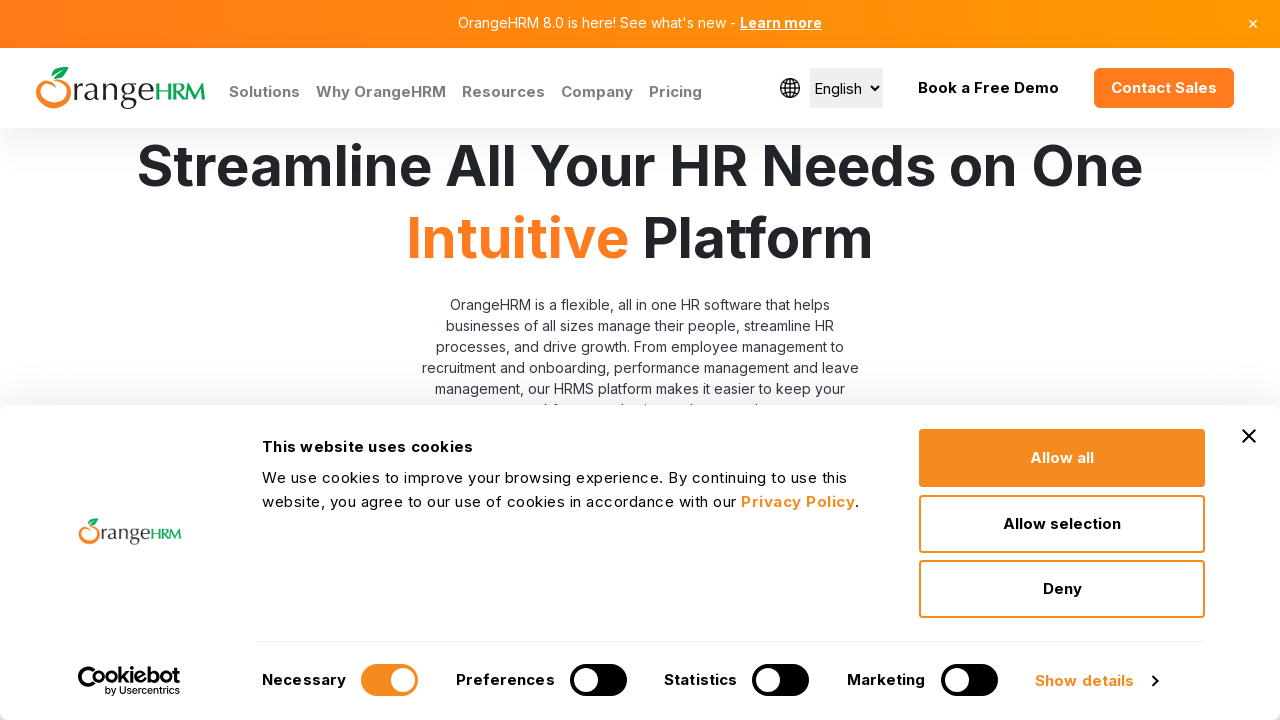

Waited 2 seconds
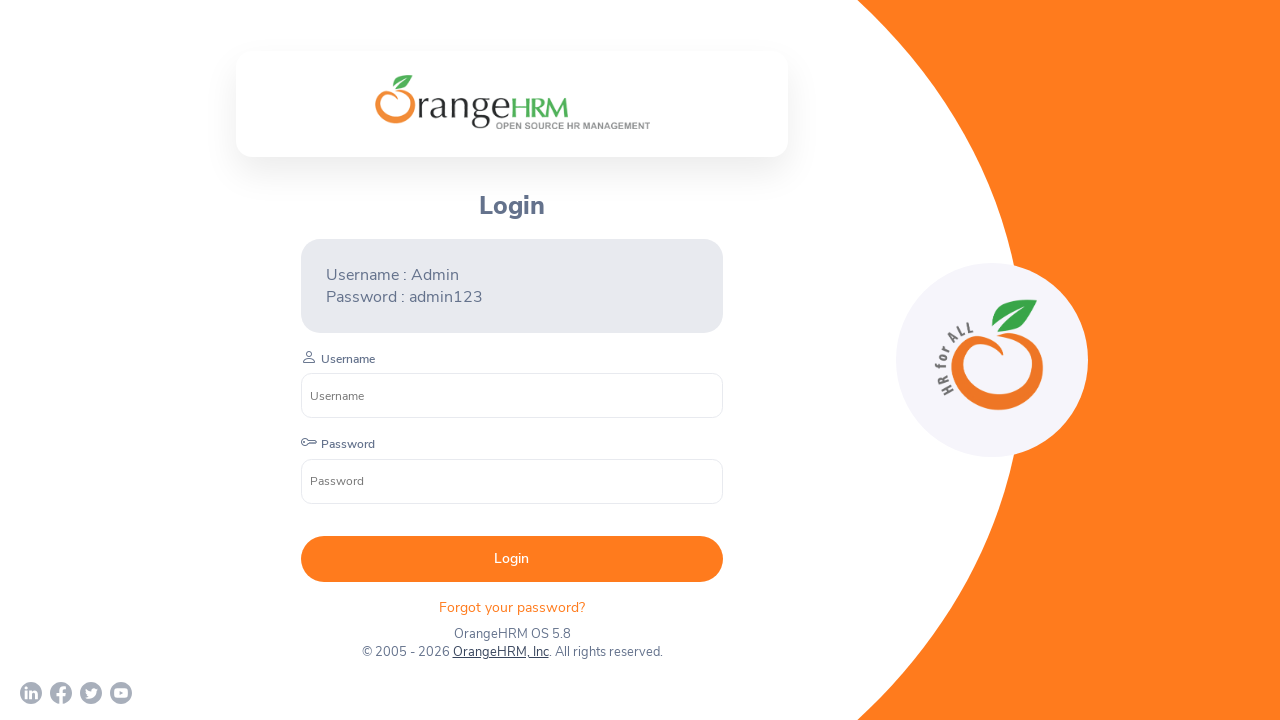

Closed child window
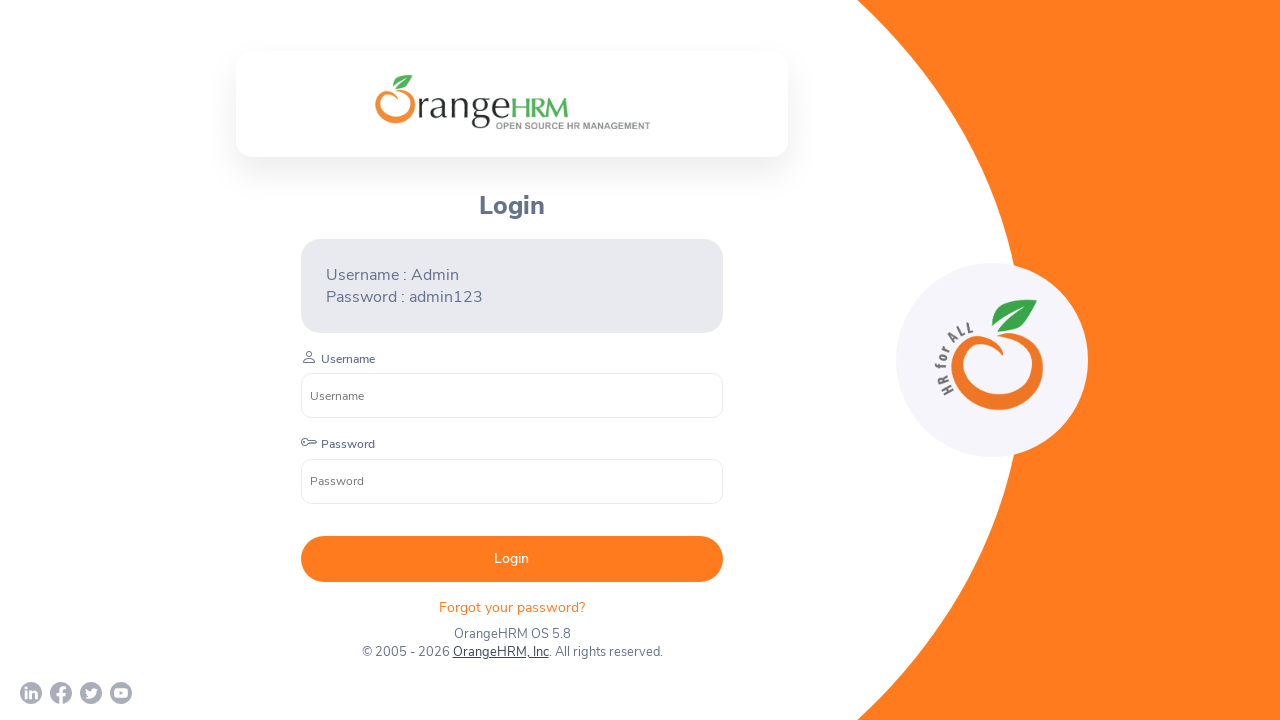

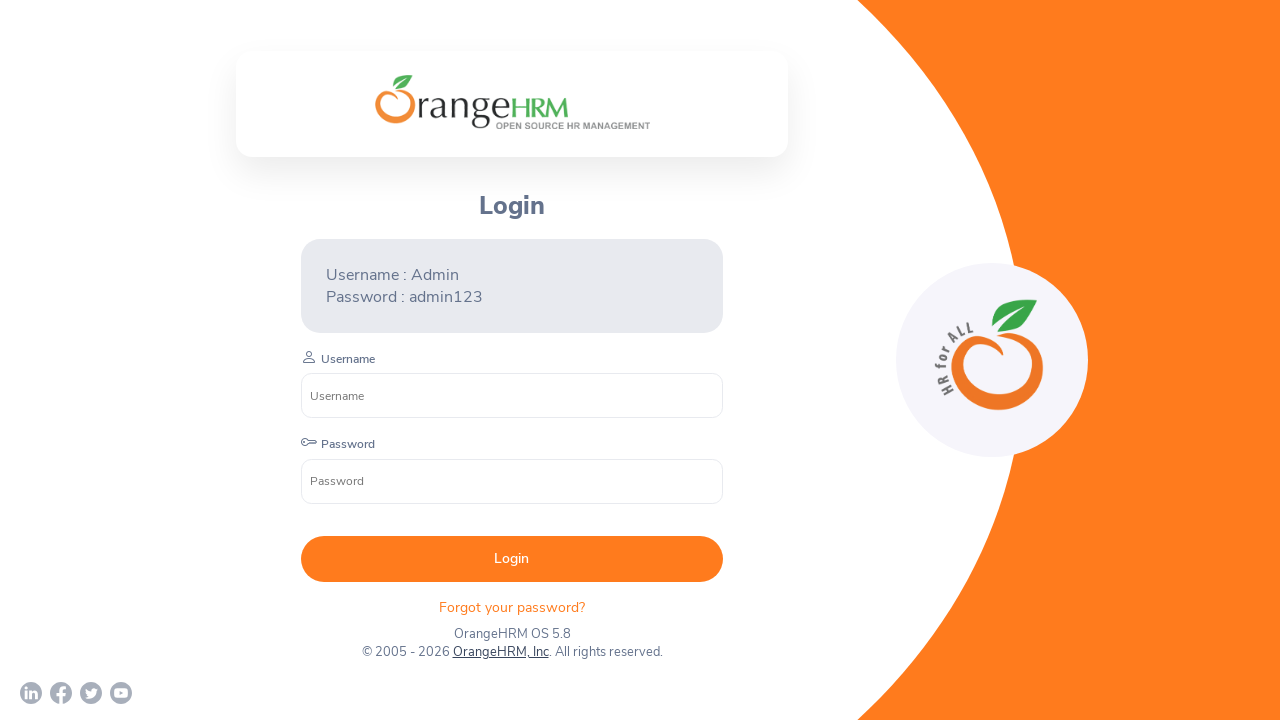